Tests slow-loading autocomplete functionality by typing a query, waiting for suggestions to appear, and selecting one from the dropdown

Starting URL: https://pragmatictesters.github.io/selenium-webdriver-examples/slow-loading-autocomplete.html

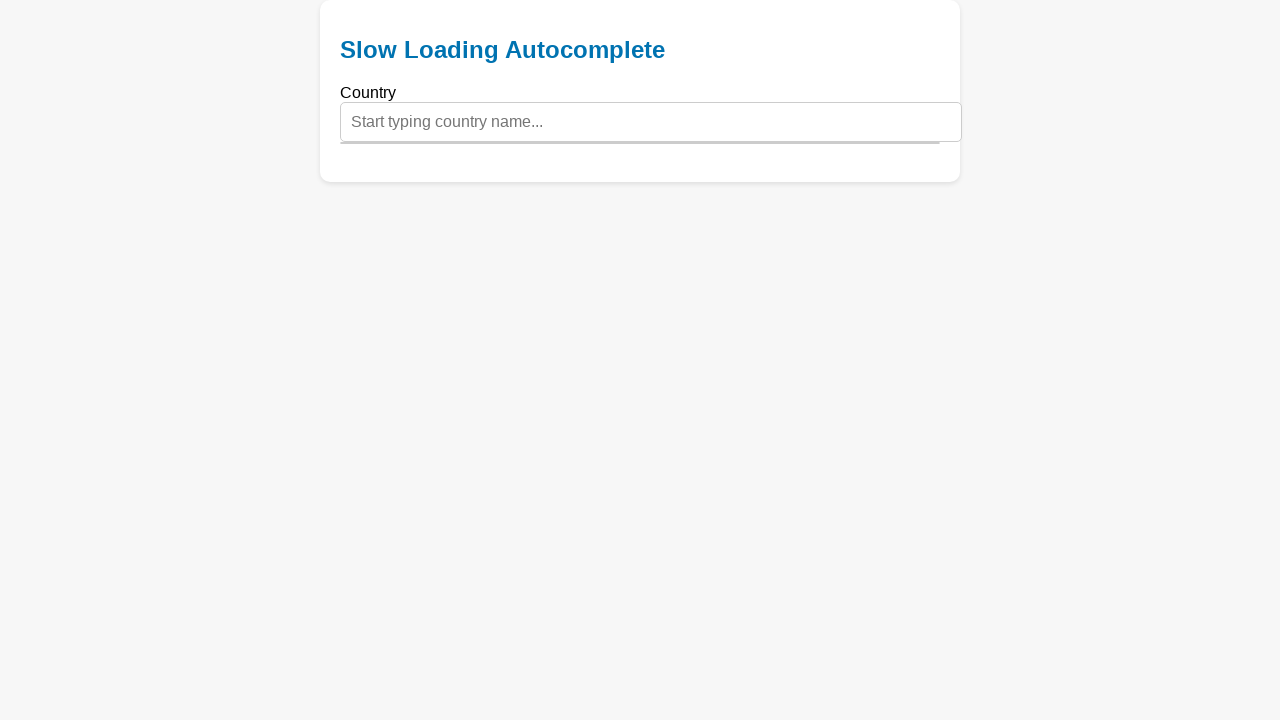

Navigated to slow-loading autocomplete test page
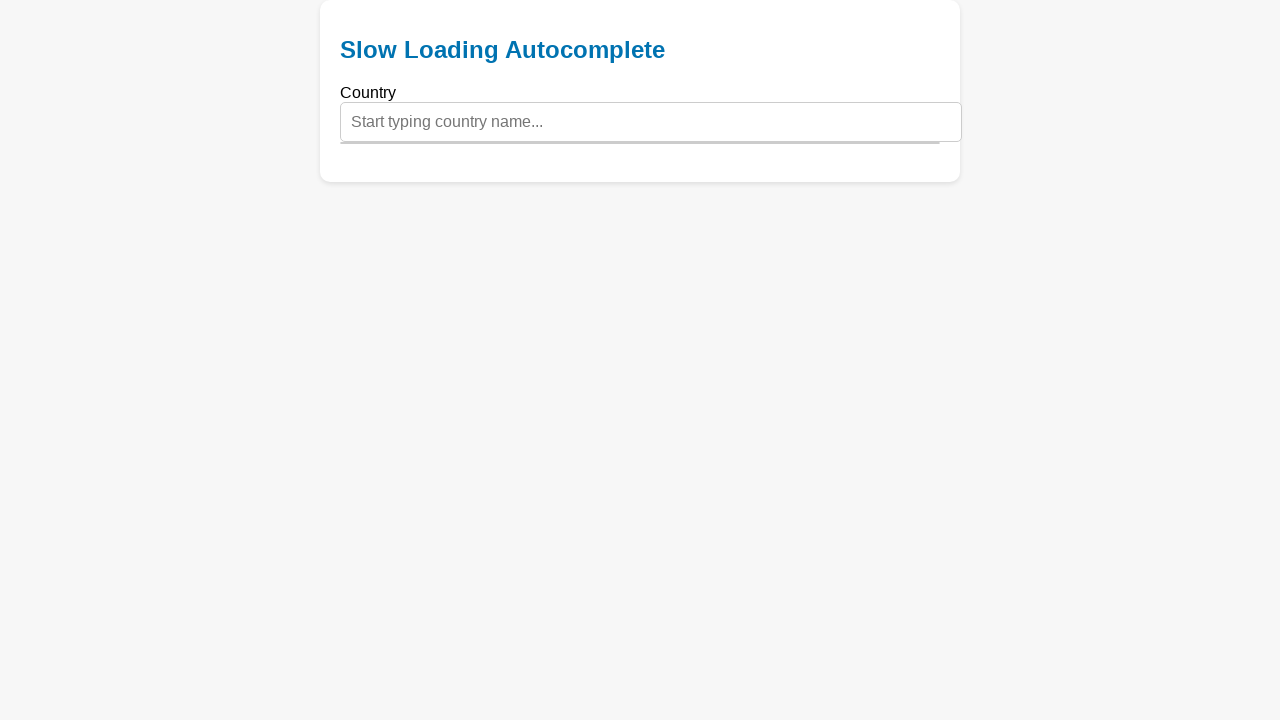

Typed 'un' into autocomplete input field on #autocomplete-slow
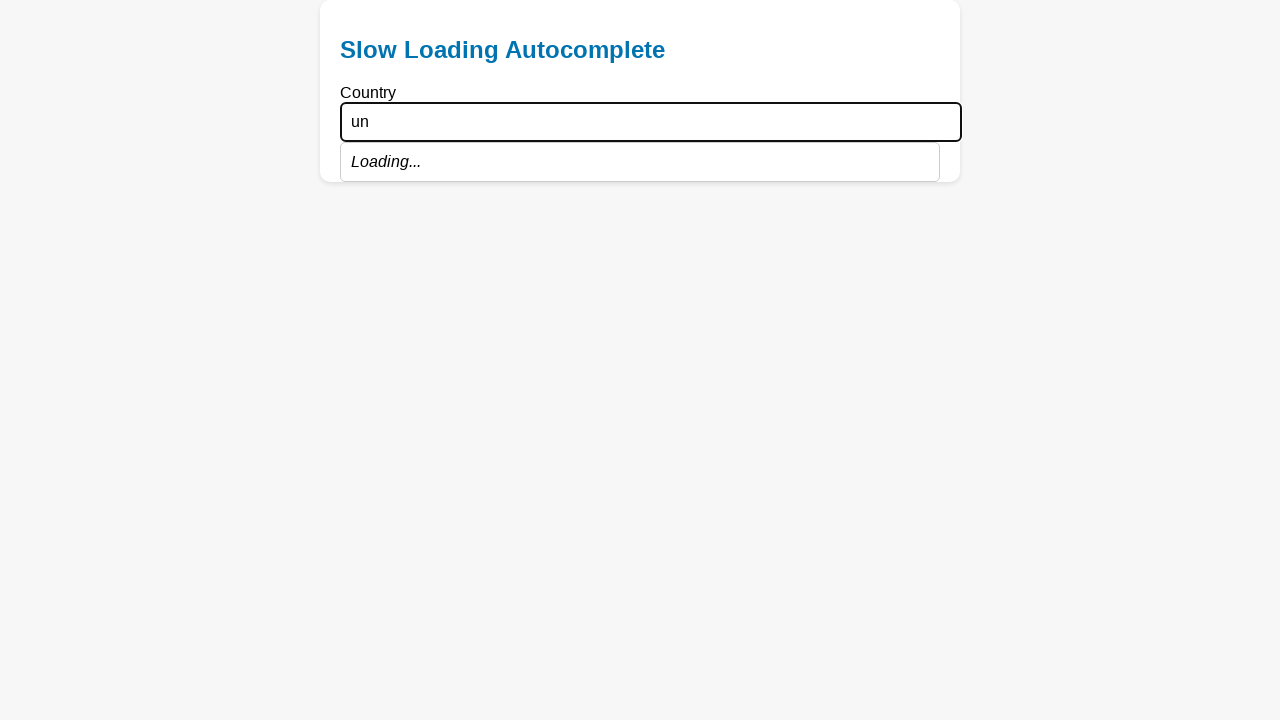

Autocomplete suggestions list became visible
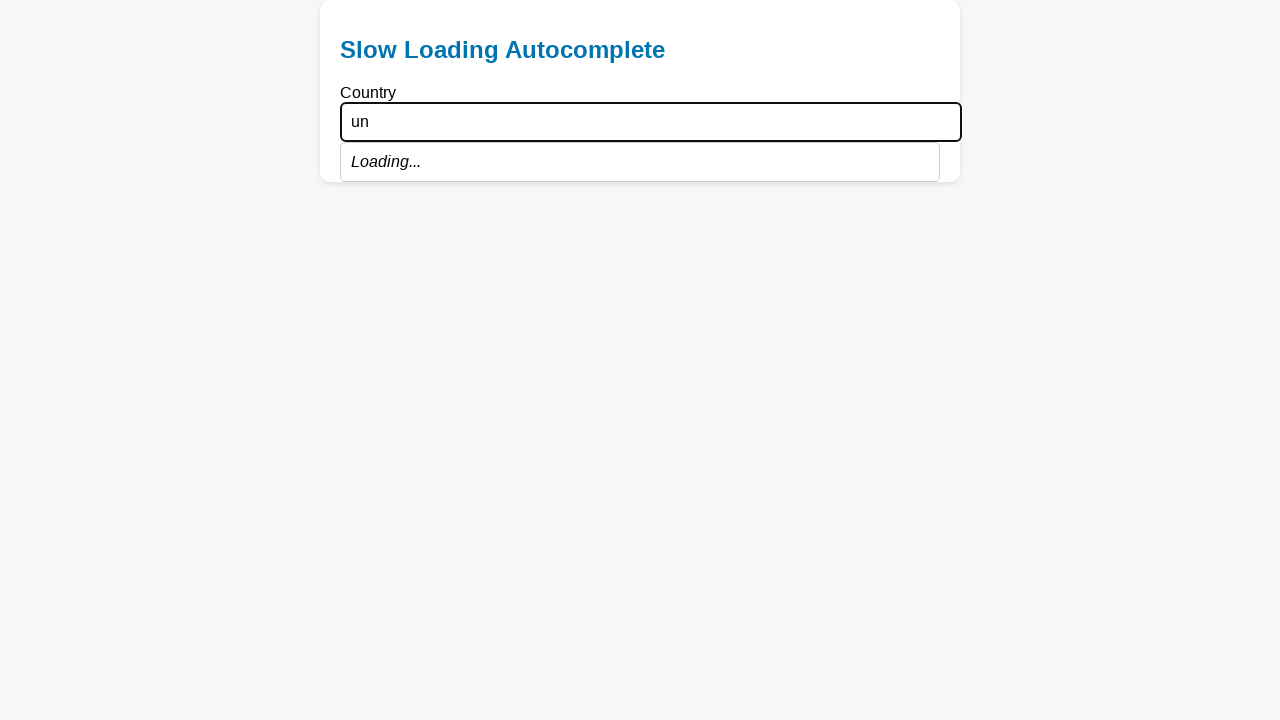

'United States' suggestion appeared in dropdown
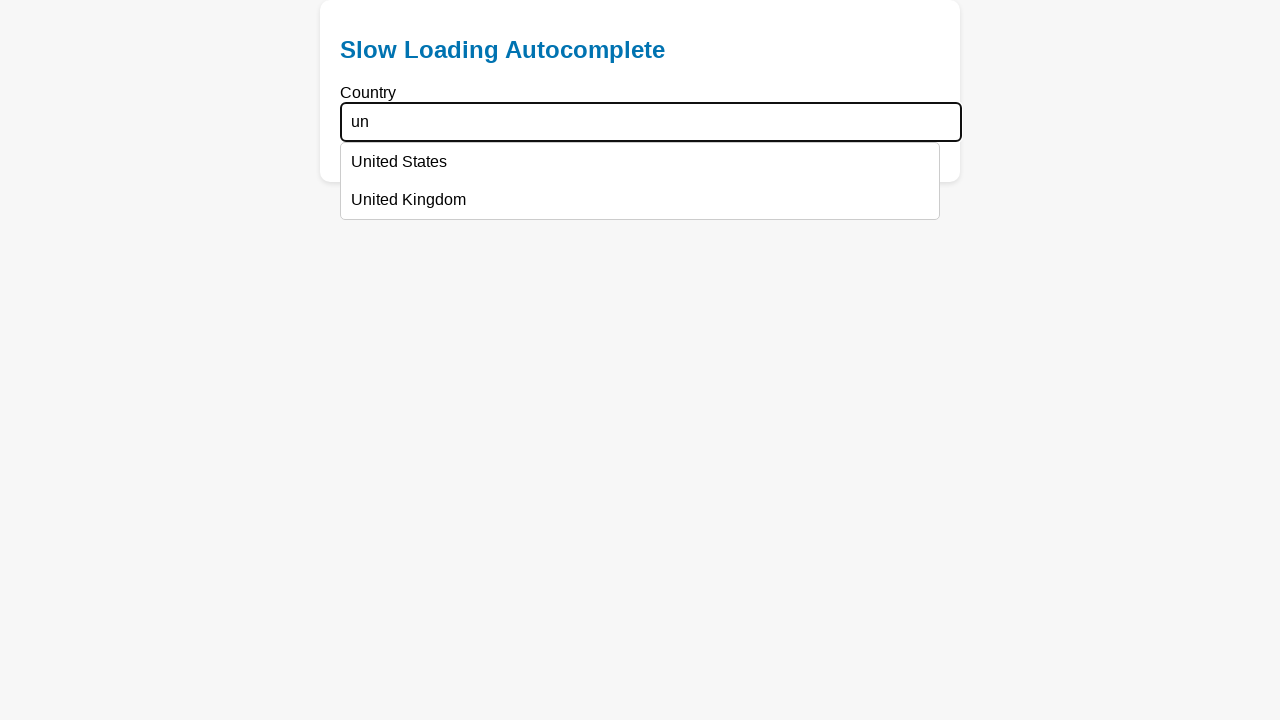

Clicked on 'United States' suggestion at (640, 162) on div:text('United States')
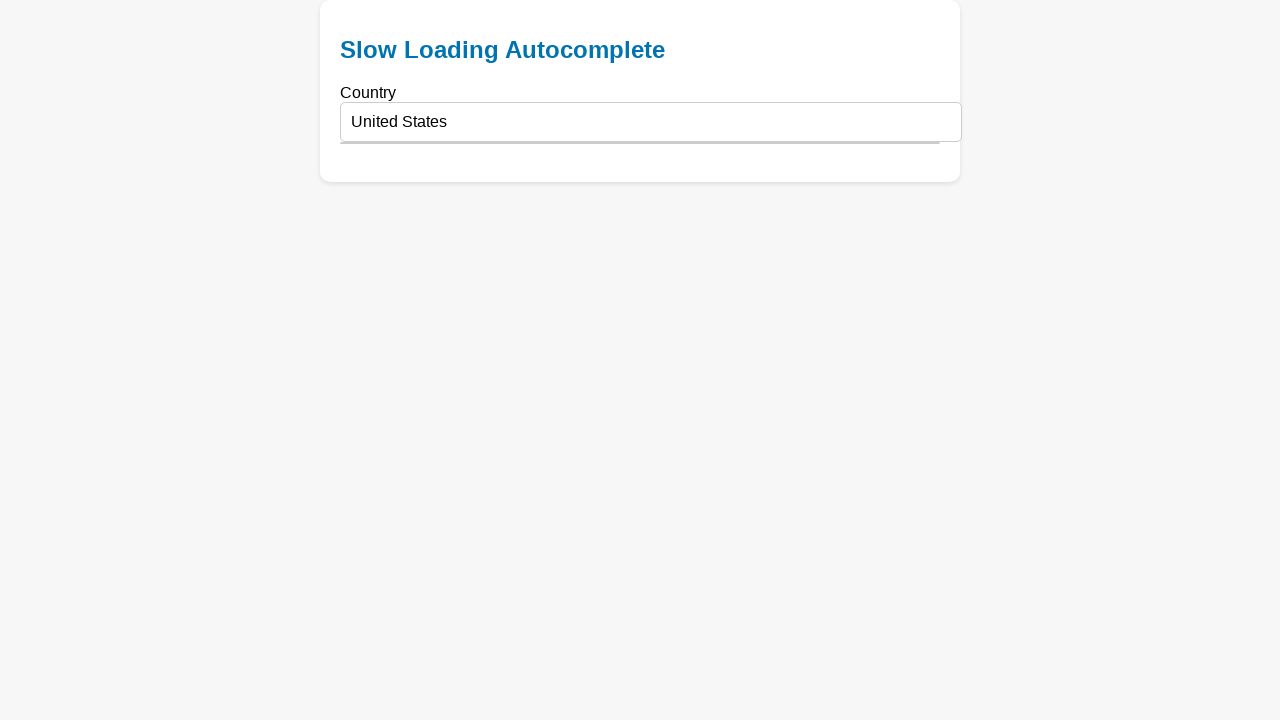

Verified that 'United States' is selected in the input field
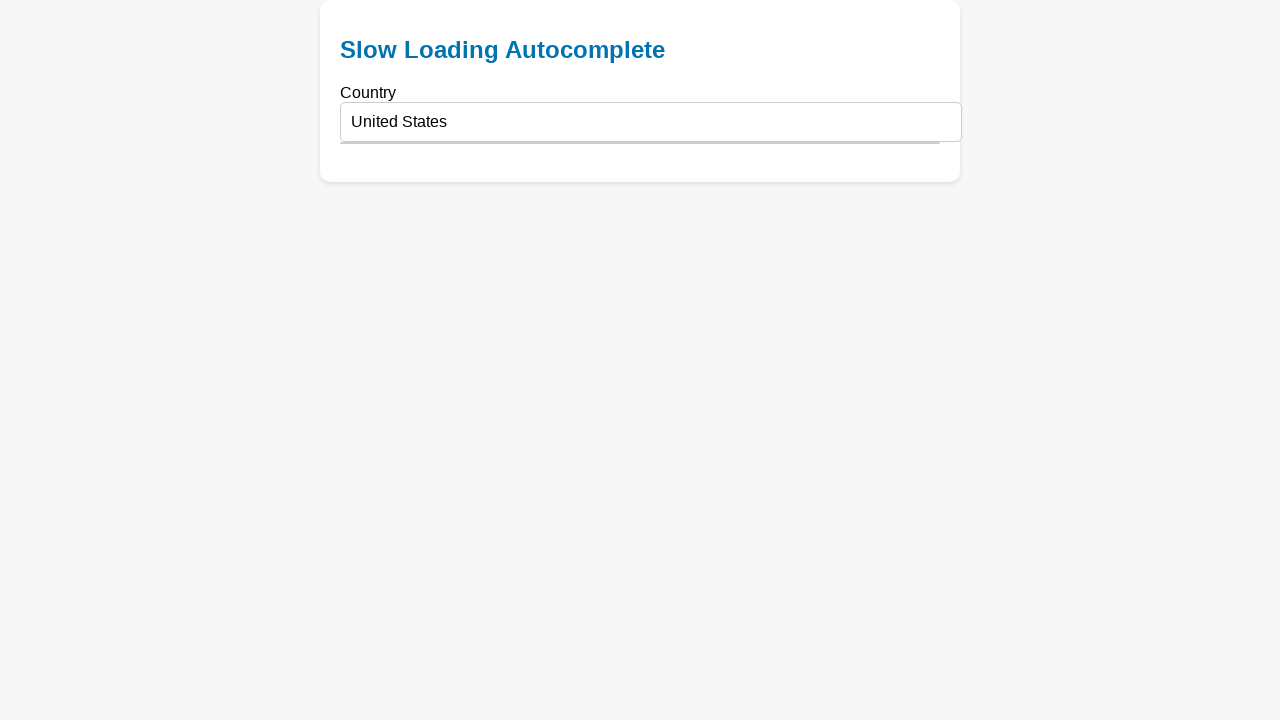

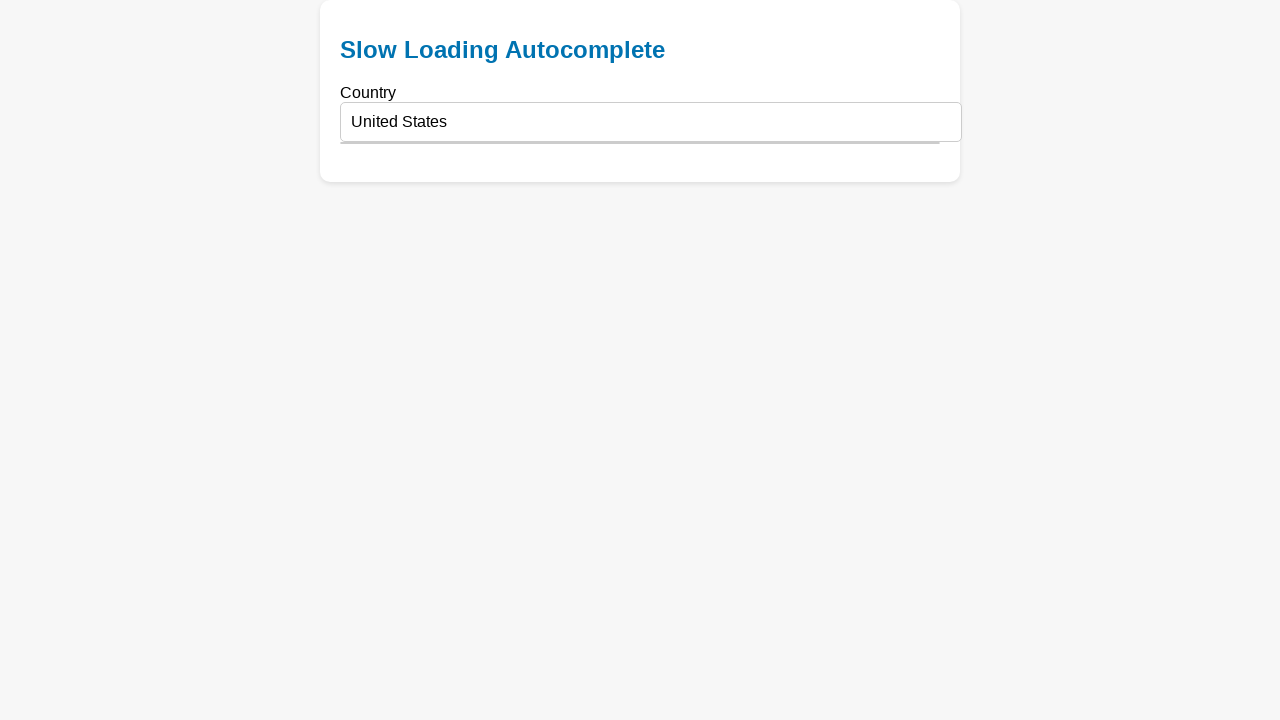